Navigates to Coding Dojo website and locates the main navigation container element by its ID attribute

Starting URL: https://www.codingdojo.com/

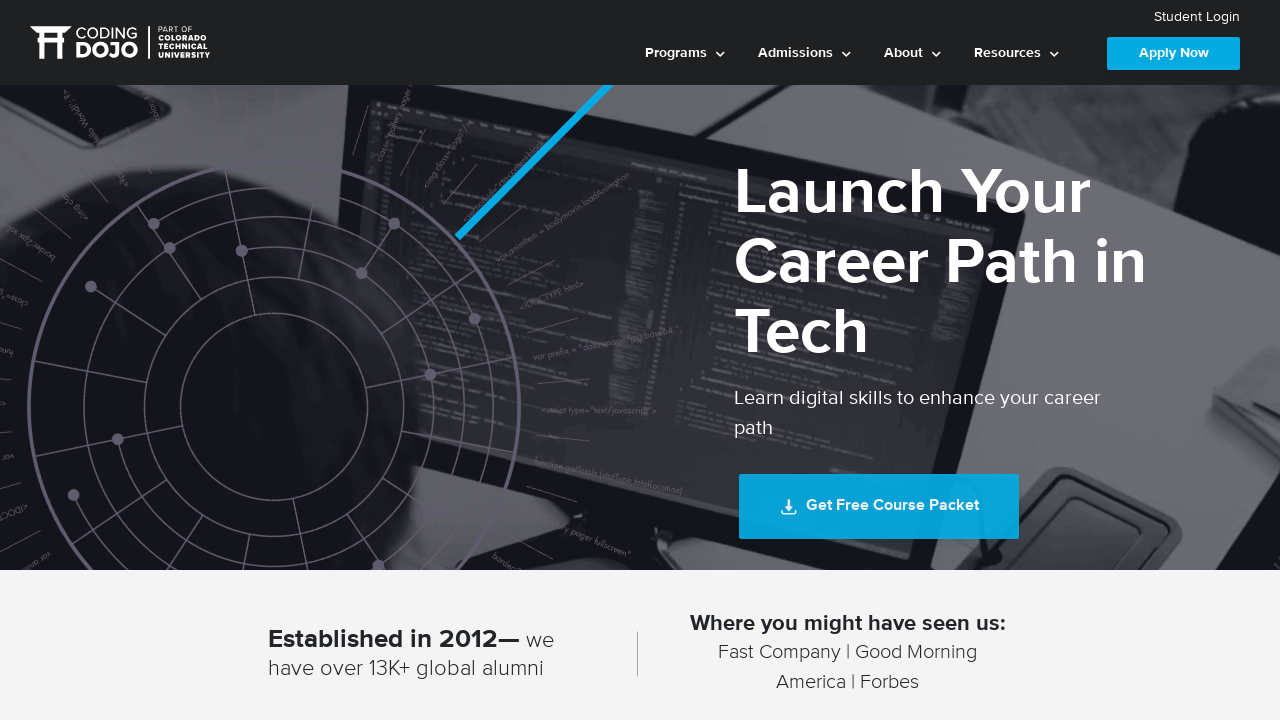

Navigated to Coding Dojo website and waited for main navigation container to load
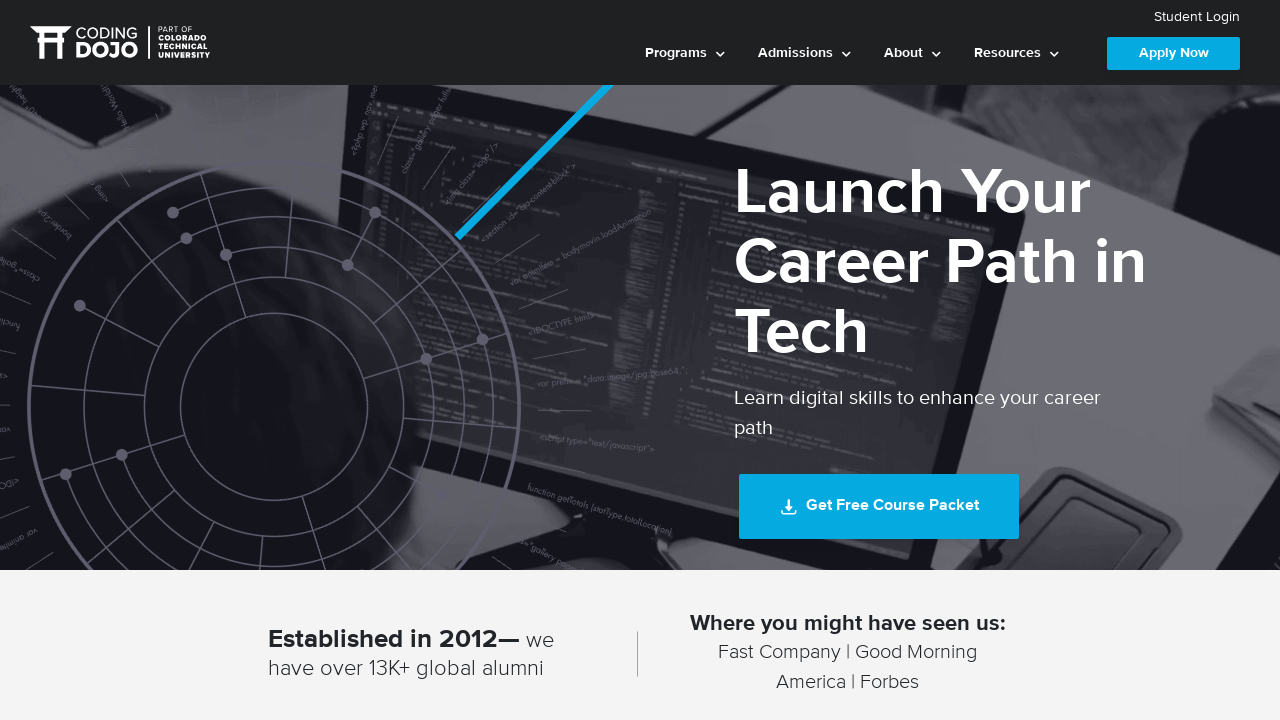

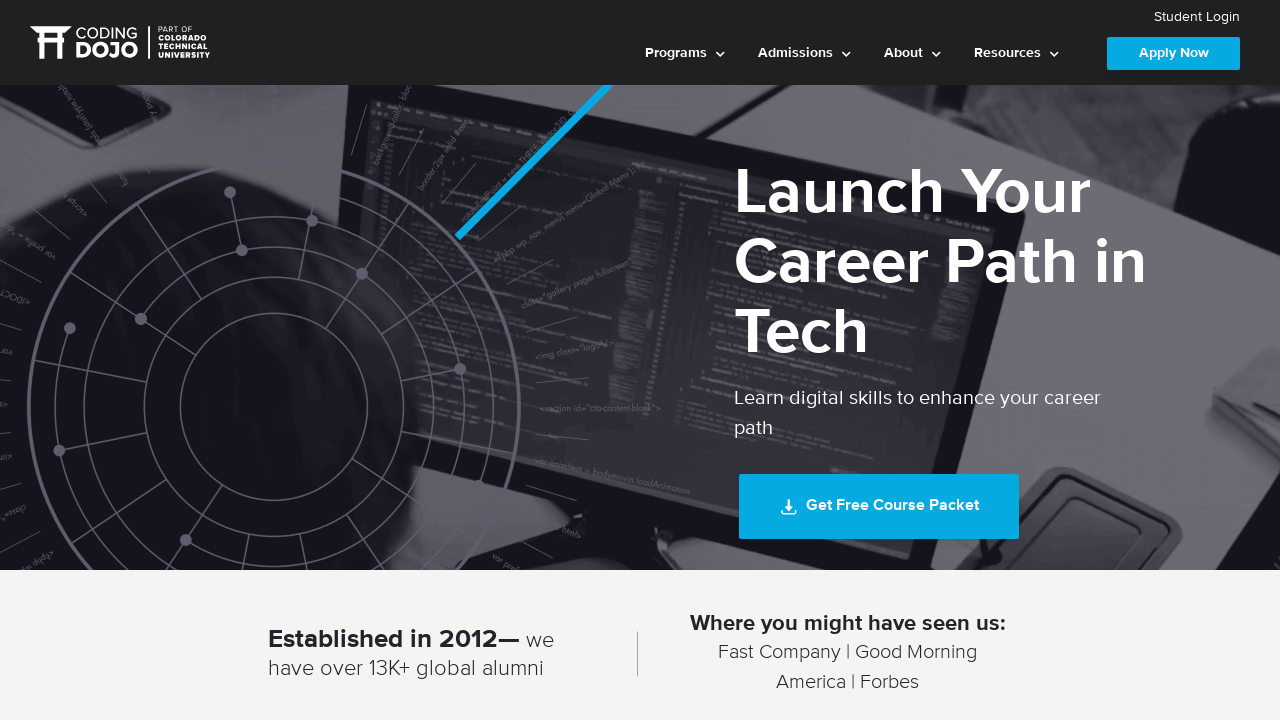